Tests drag-and-drop functionality by dragging the "Drag me" element and dropping it onto the "Drop here" area, then verifies the text changes to "Dropped!"

Starting URL: https://demoqa.com/droppable

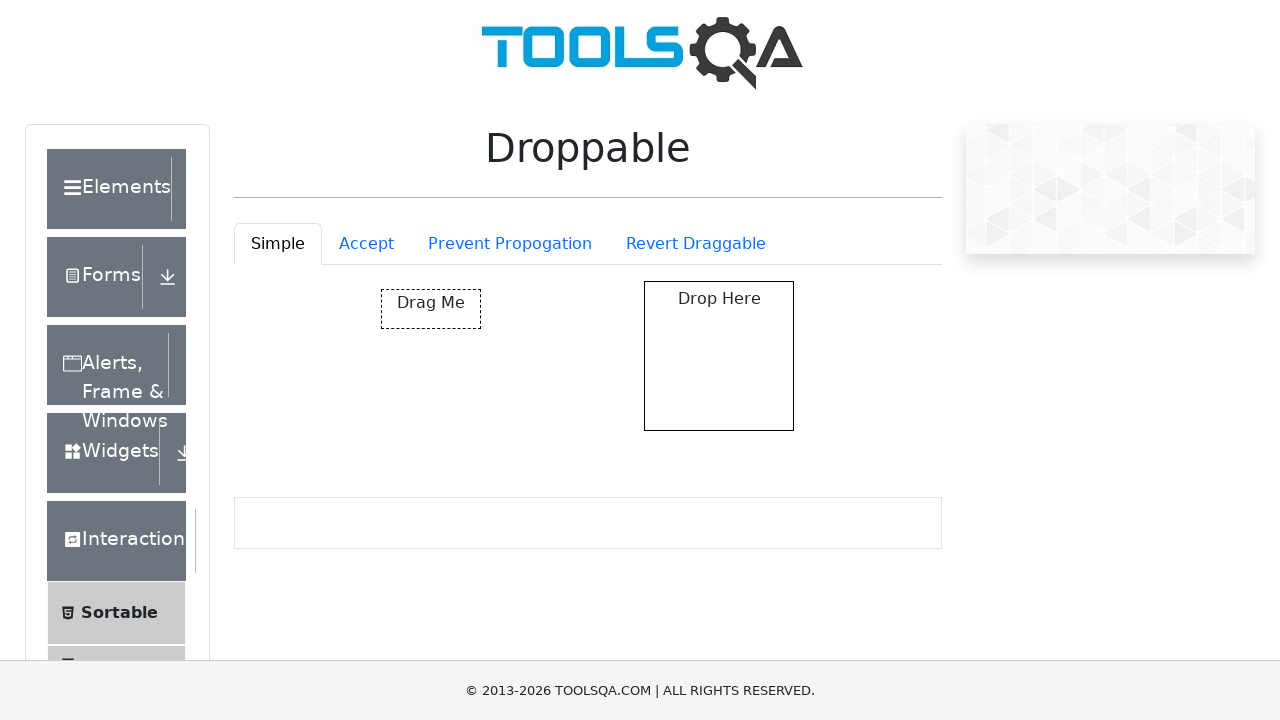

Located the draggable element with id 'draggable'
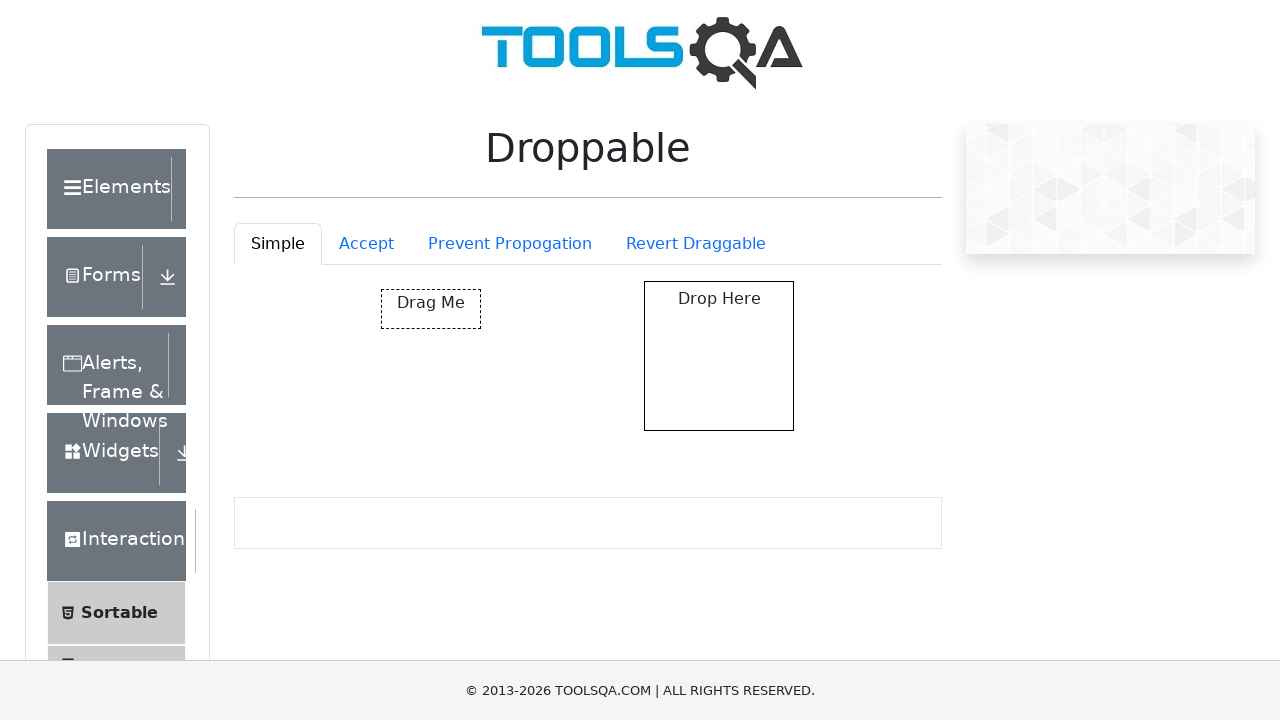

Located the drop target area with id 'droppable'
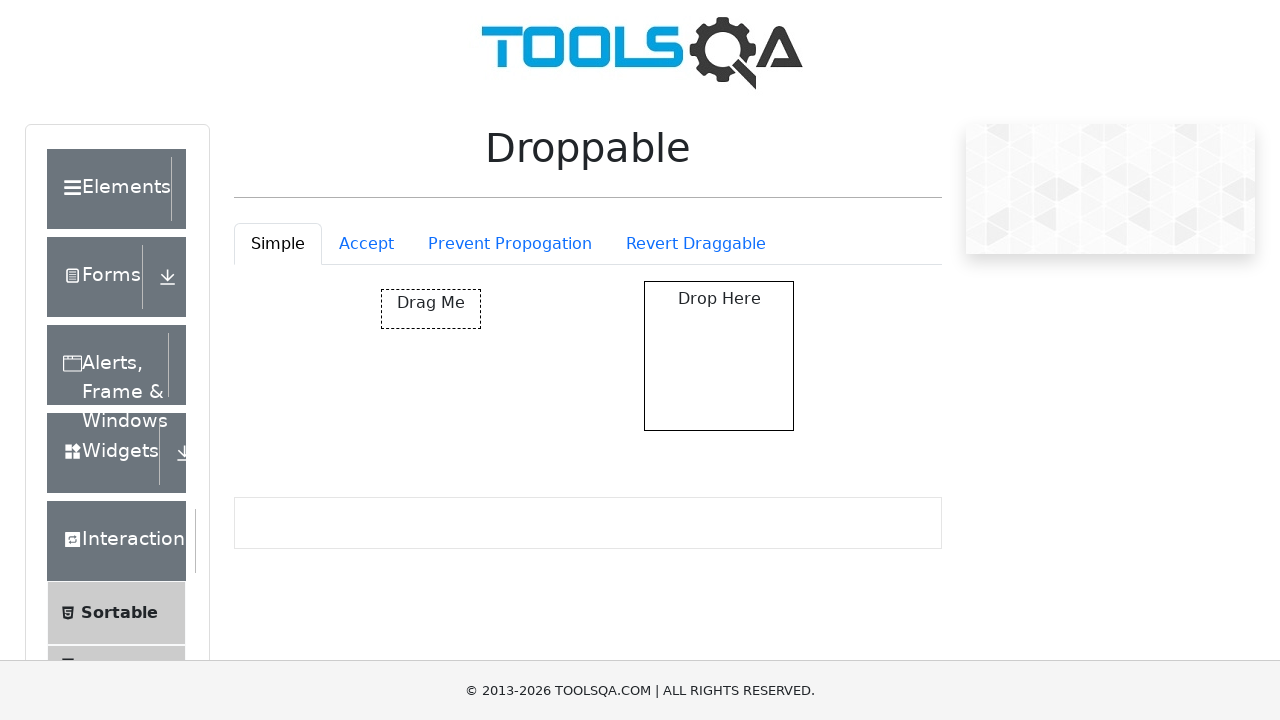

Dragged 'Drag me' element and dropped it onto the drop area at (719, 356)
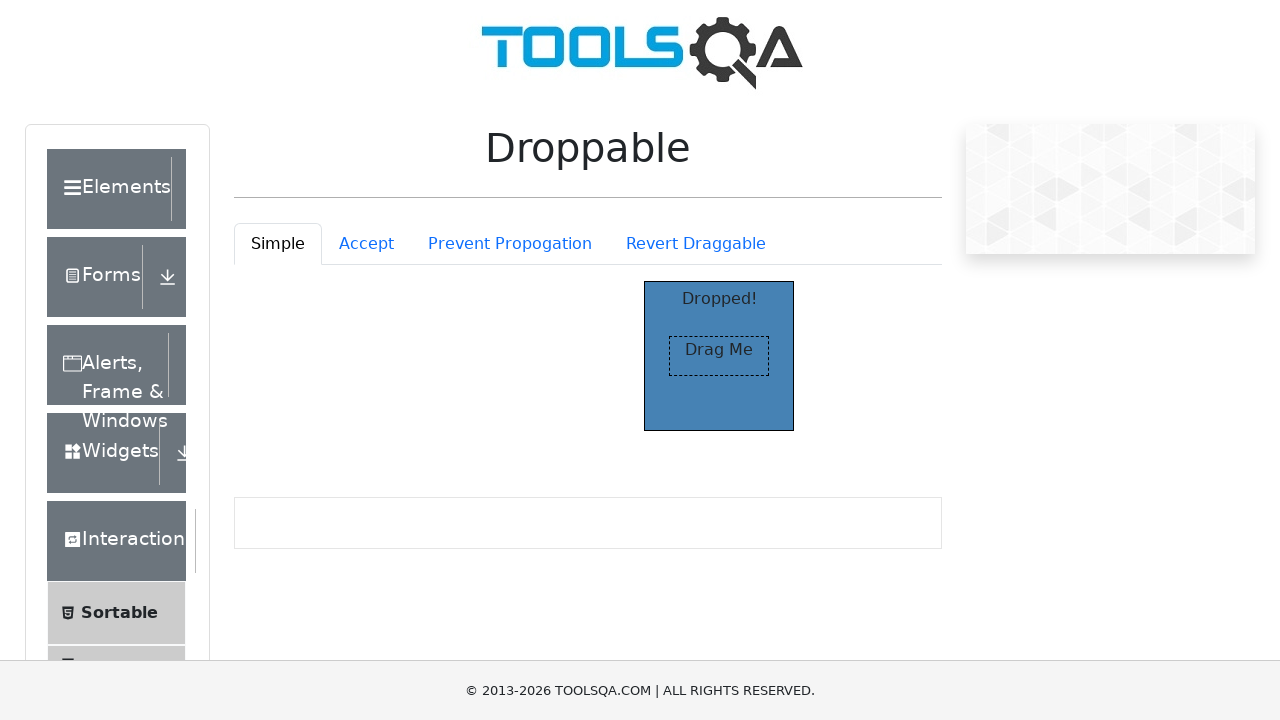

Located the 'Dropped!' text element
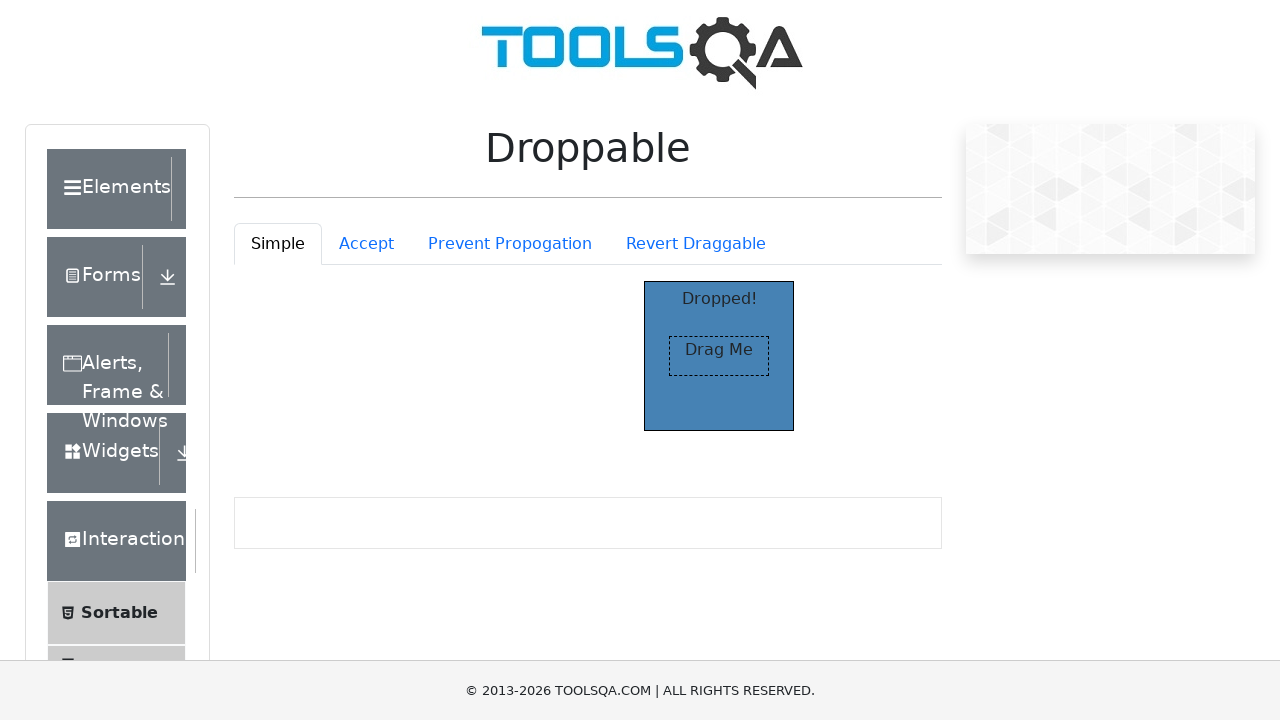

Verified that the drop area text changed to 'Dropped!'
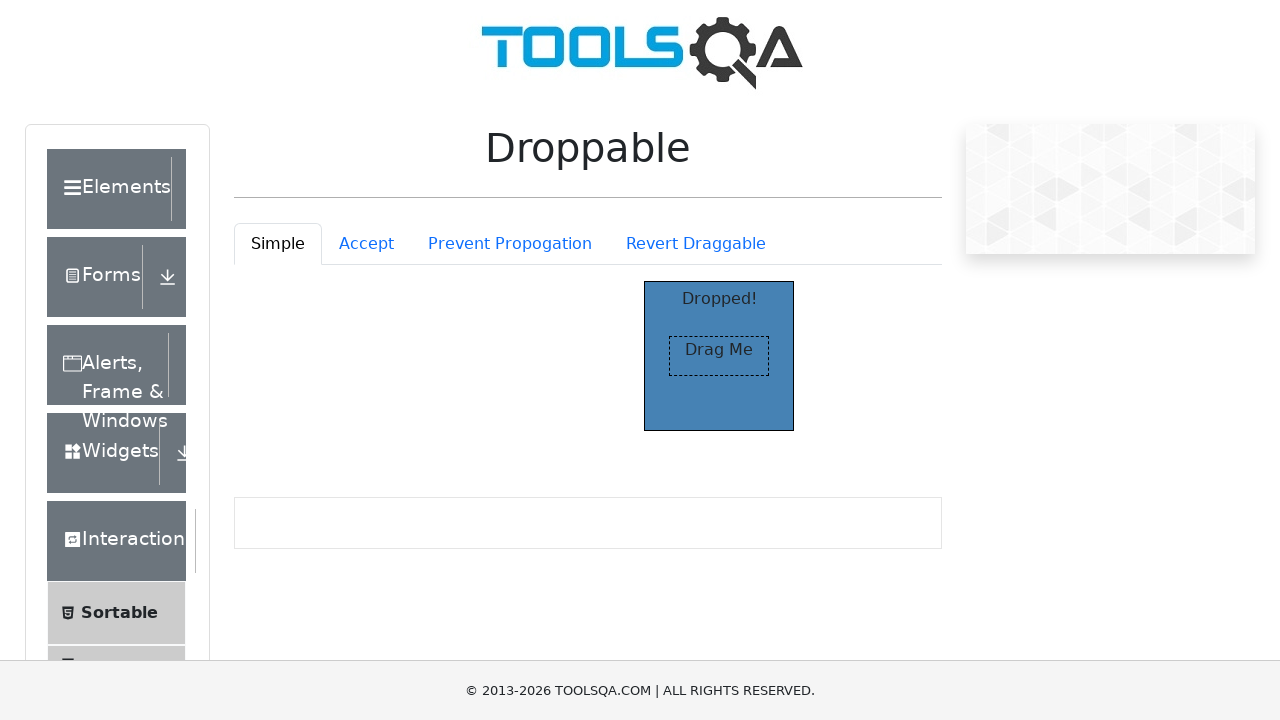

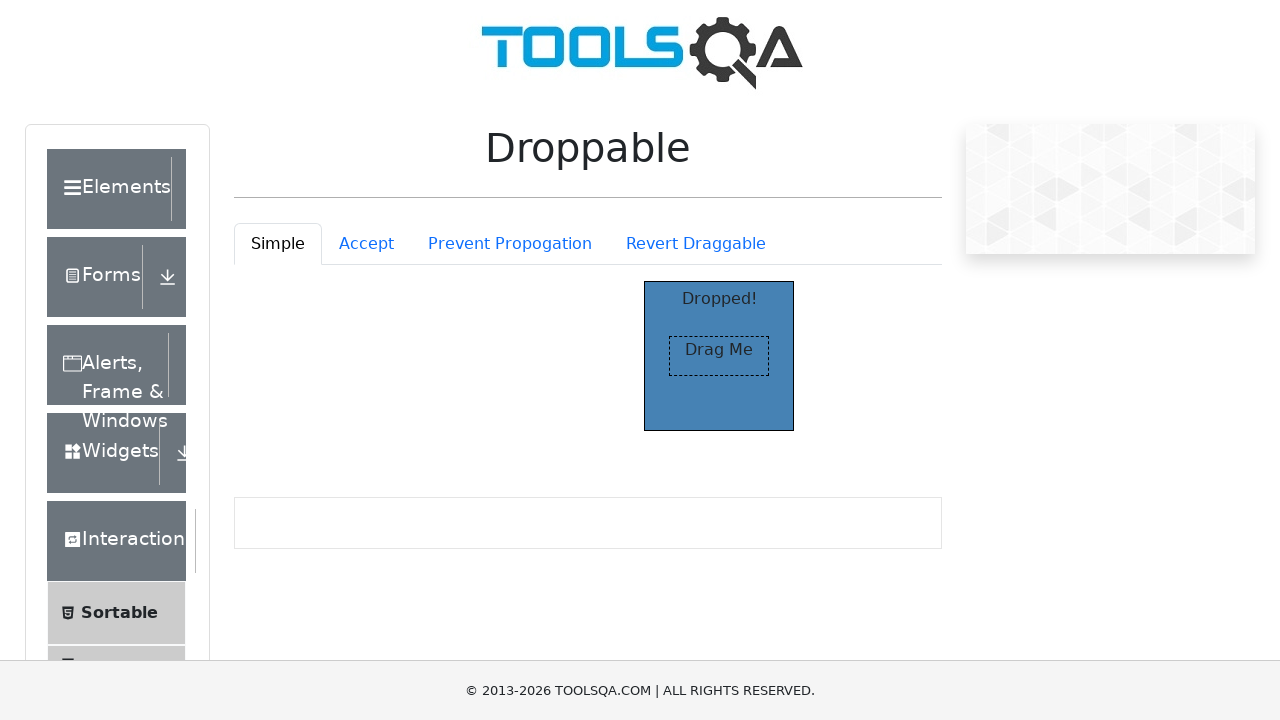